Tests table sorting functionality and pagination by clicking column header to sort, verifying sort order, and navigating through pages to find a specific item

Starting URL: https://rahulshettyacademy.com/seleniumPractise/#/offers

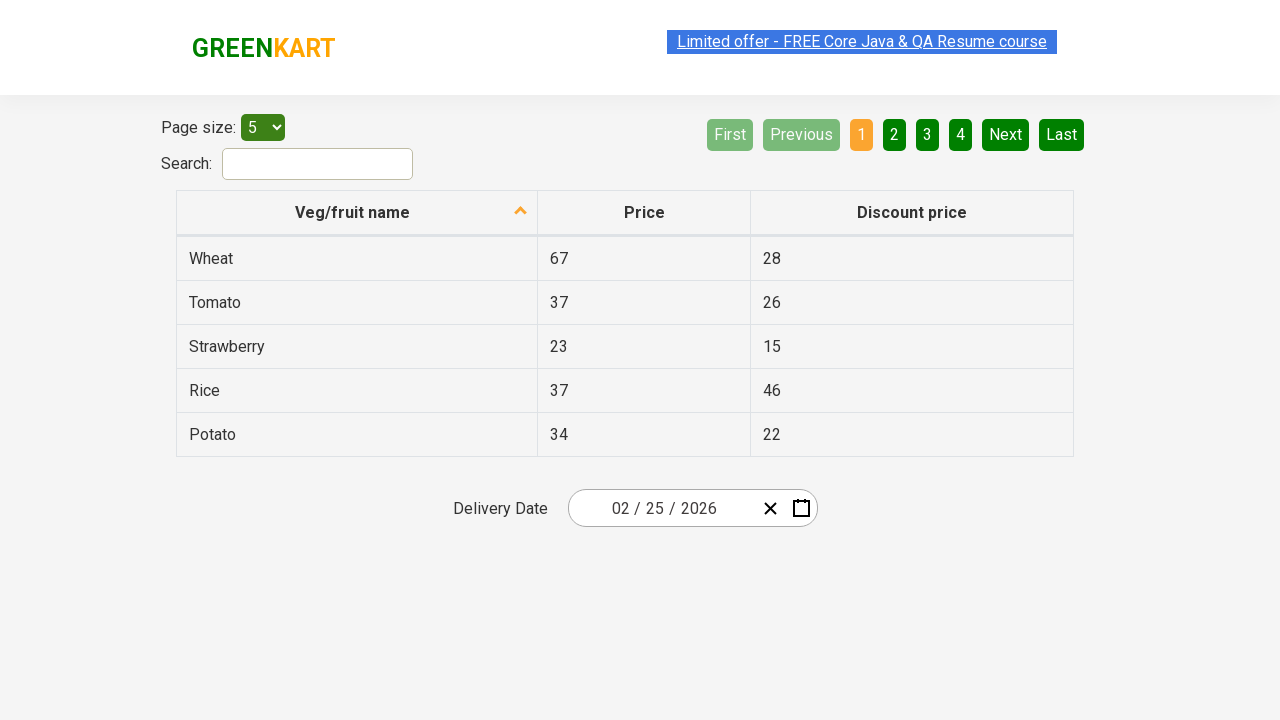

Clicked first column header to sort table at (357, 213) on xpath=//tr/th[1]
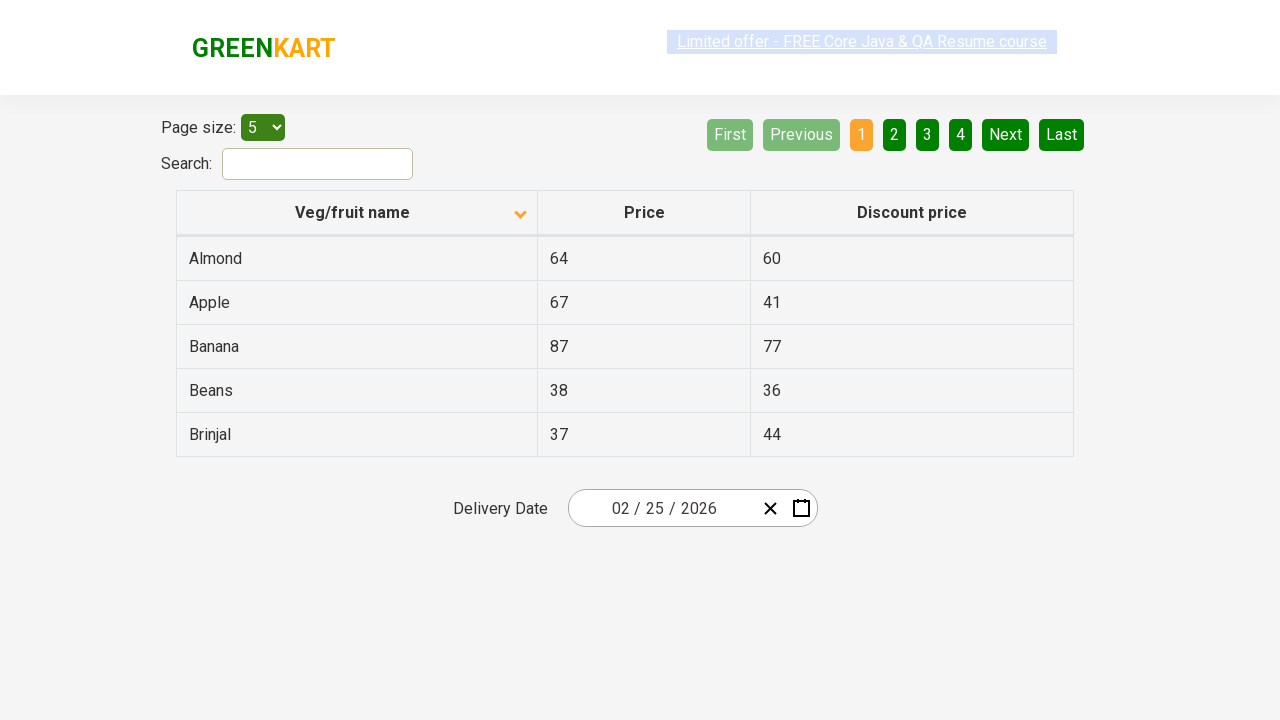

Retrieved all items from first column
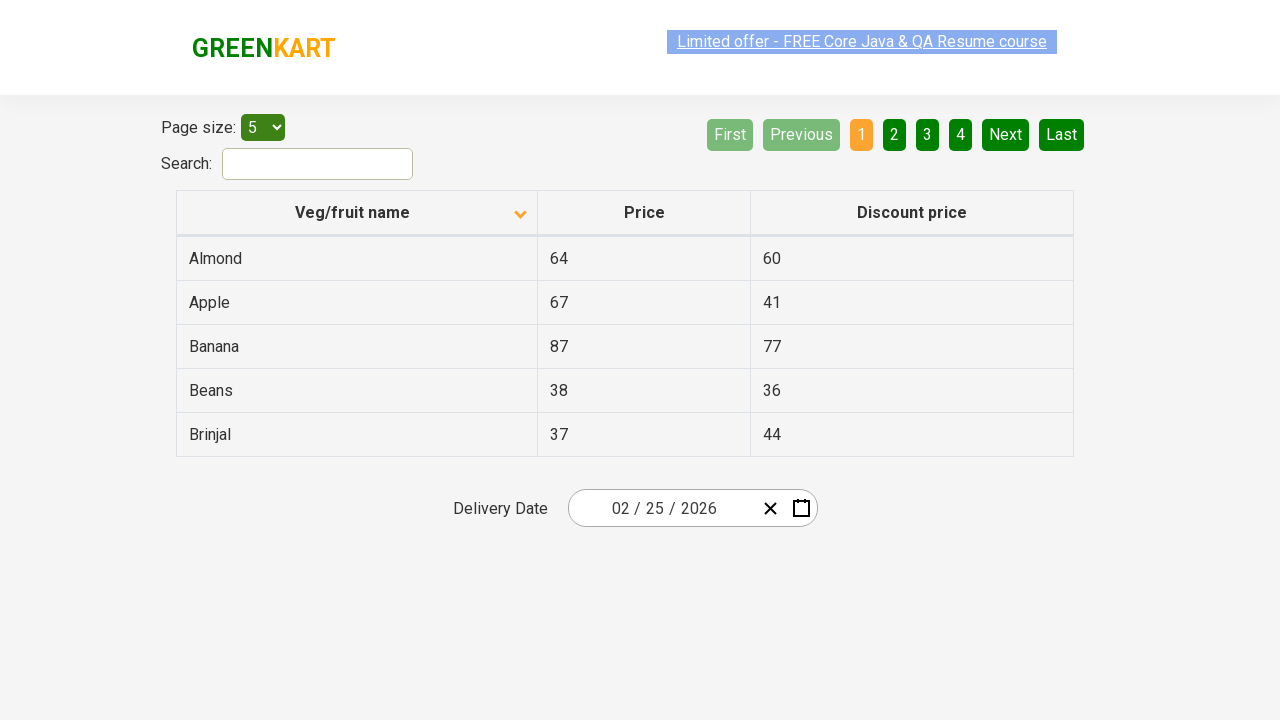

Extracted text content from first column elements
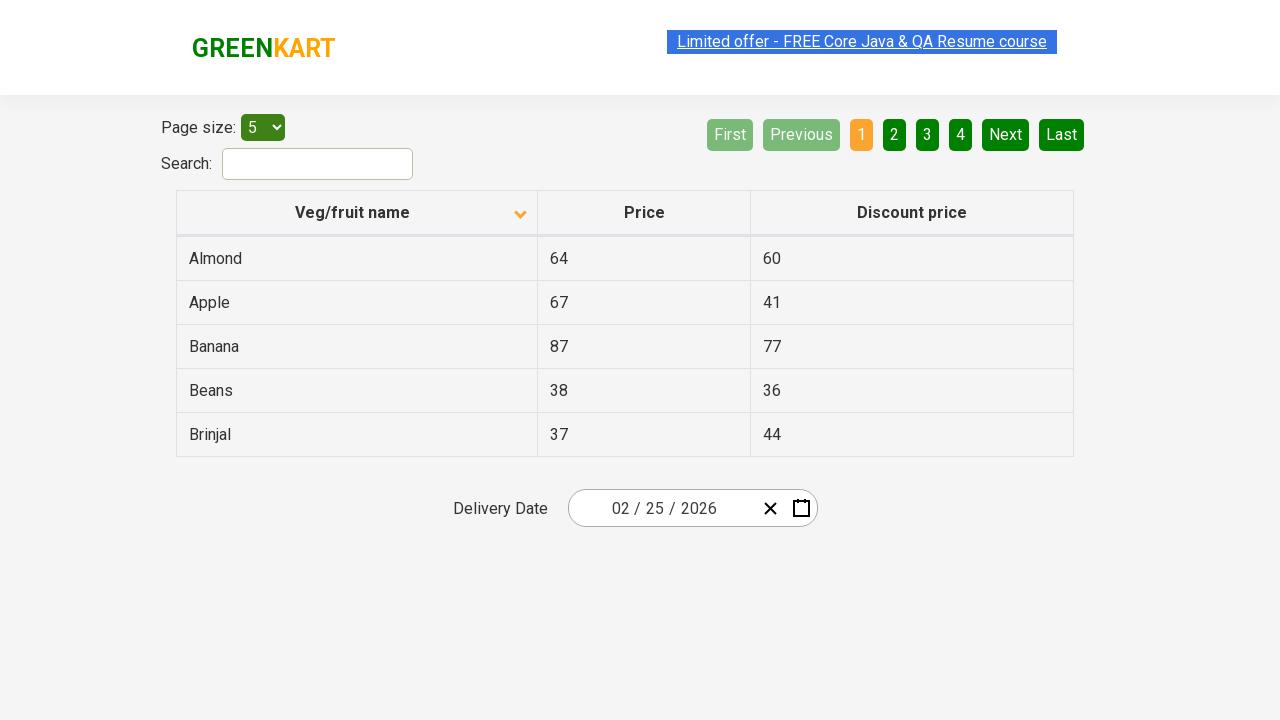

Verified that table is sorted correctly in ascending order
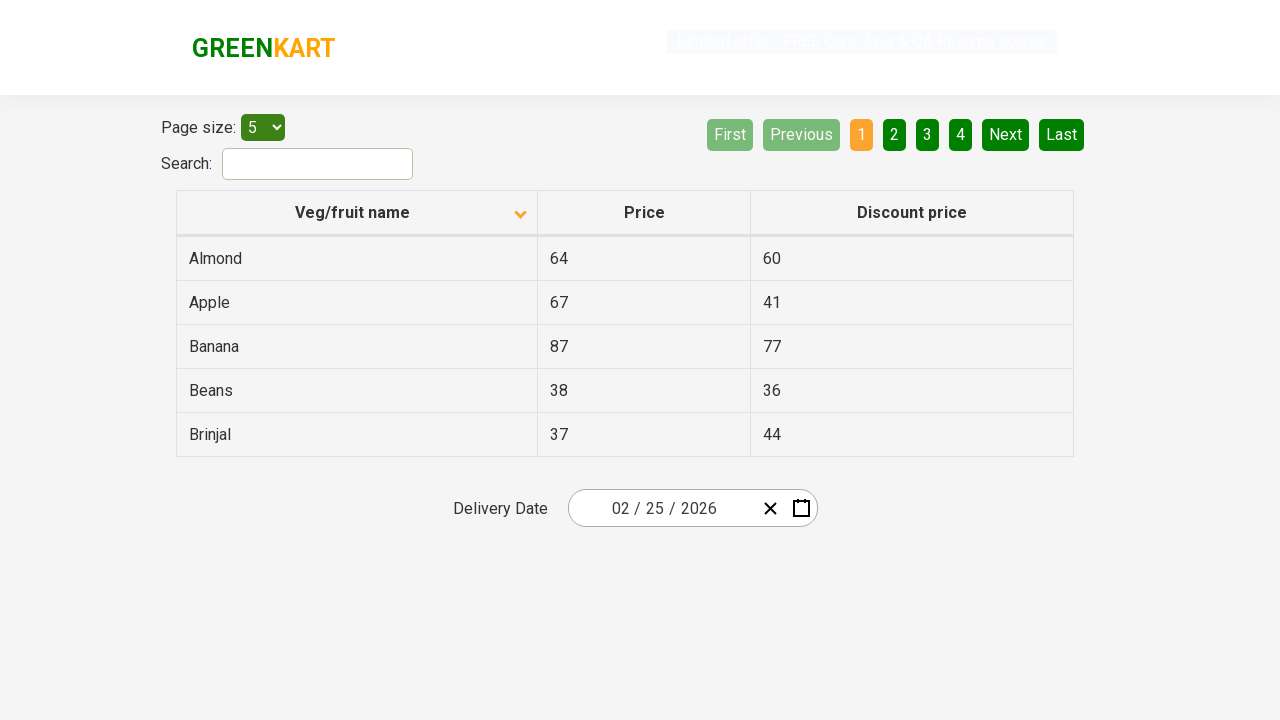

Retrieved all rows from first column on current page
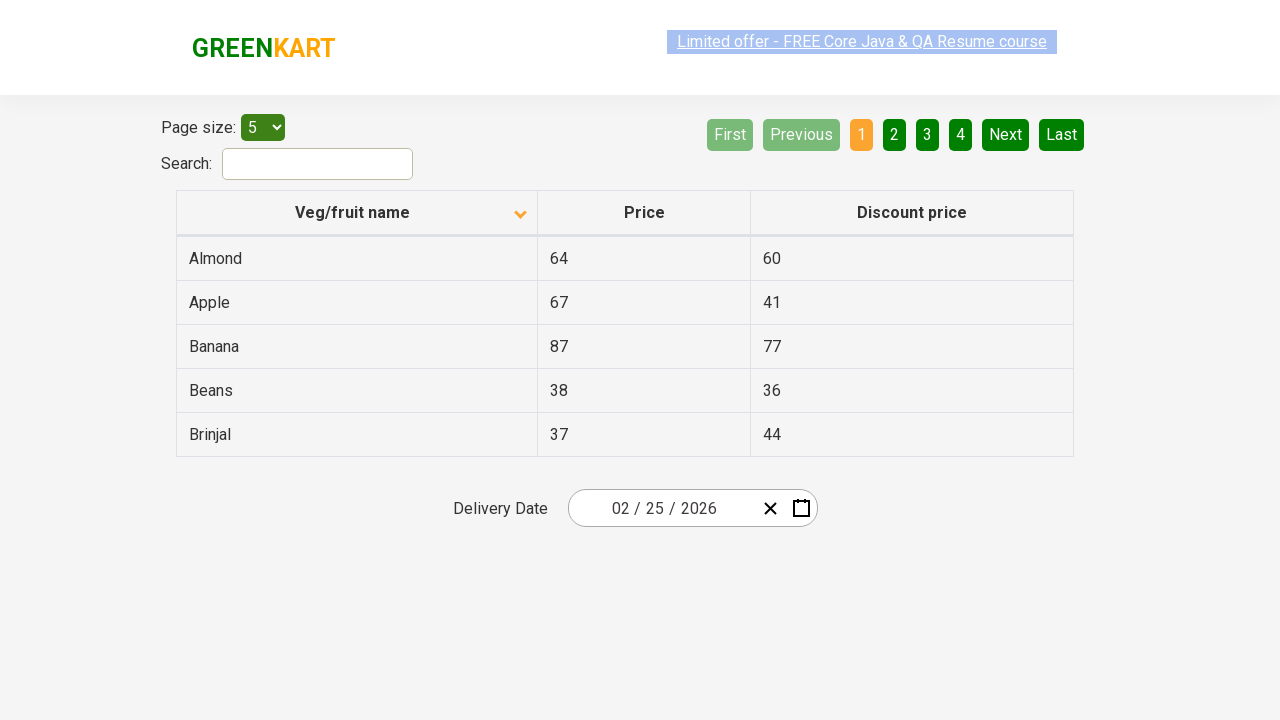

Clicked 'Next' button to navigate to next page at (1006, 134) on xpath=//a[@aria-label='Next']
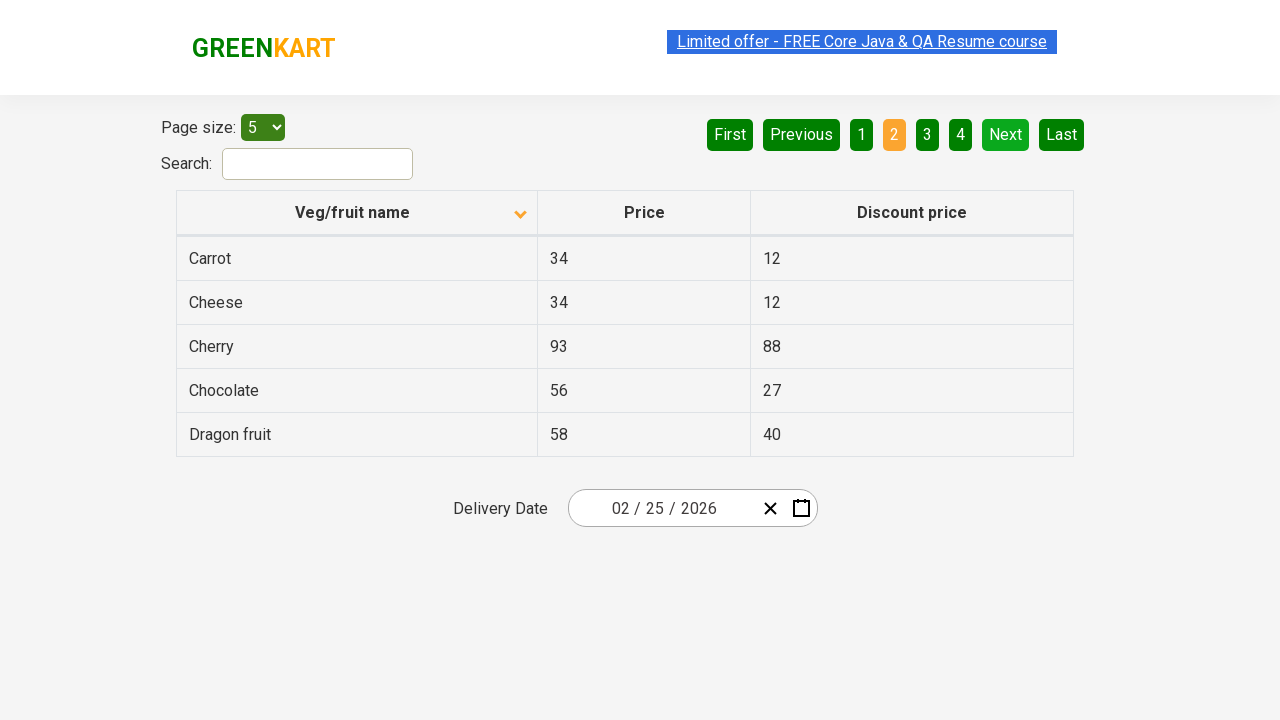

Retrieved all rows from first column on current page
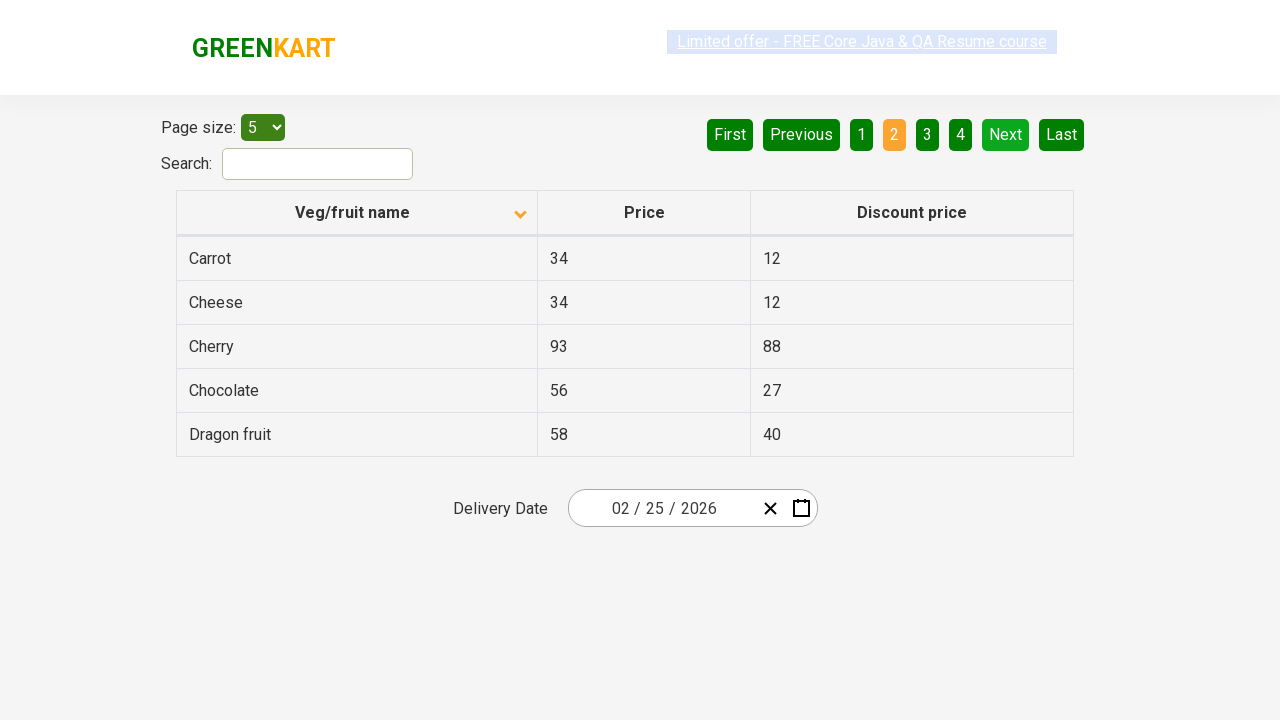

Clicked 'Next' button to navigate to next page at (1006, 134) on xpath=//a[@aria-label='Next']
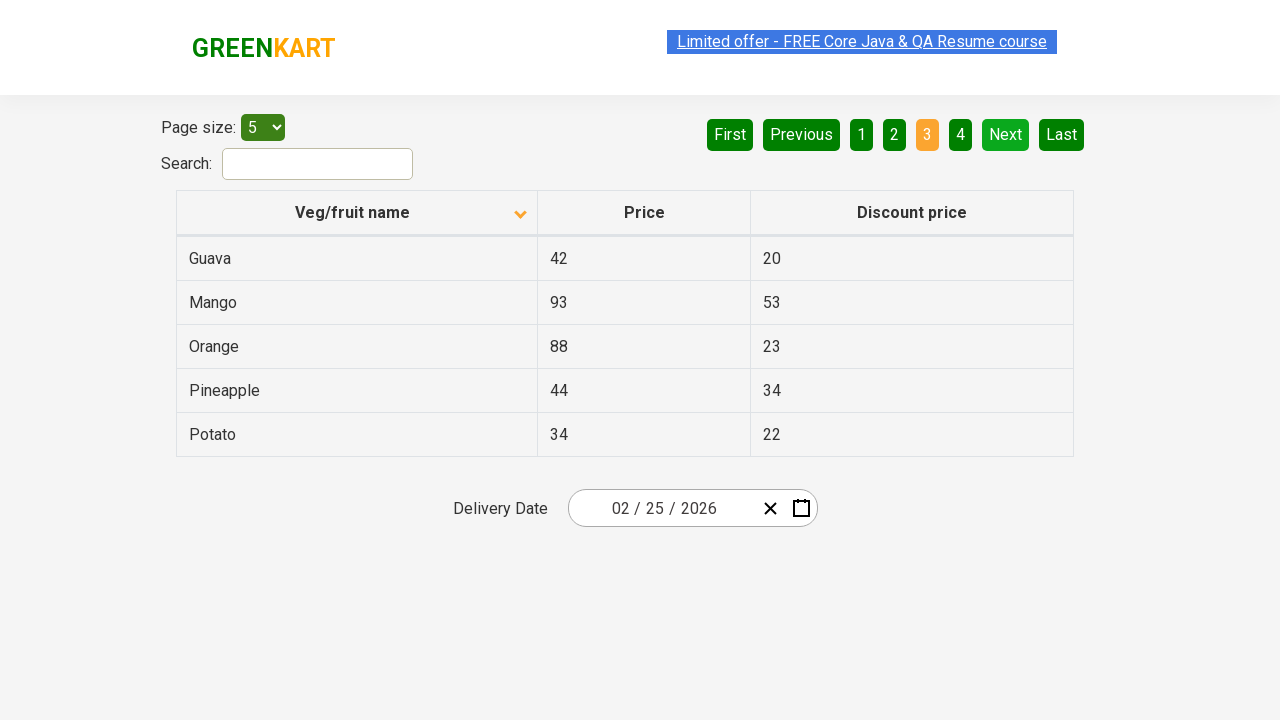

Retrieved all rows from first column on current page
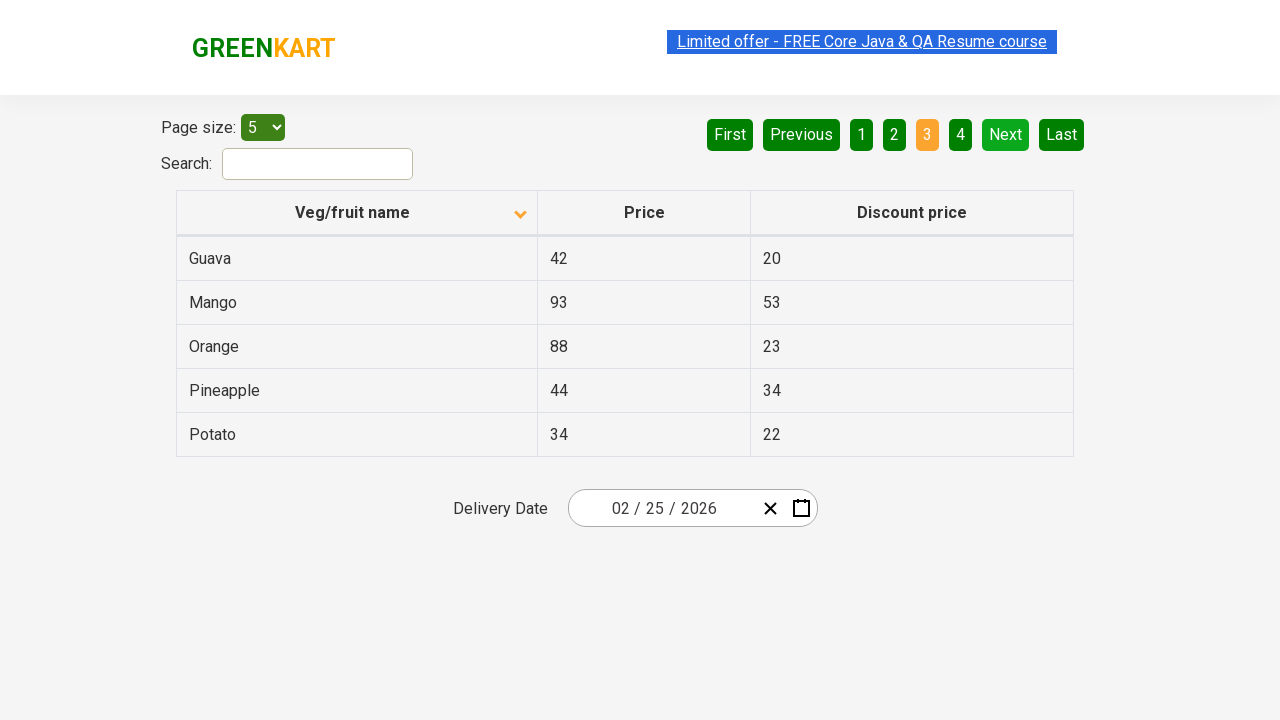

Clicked 'Next' button to navigate to next page at (1006, 134) on xpath=//a[@aria-label='Next']
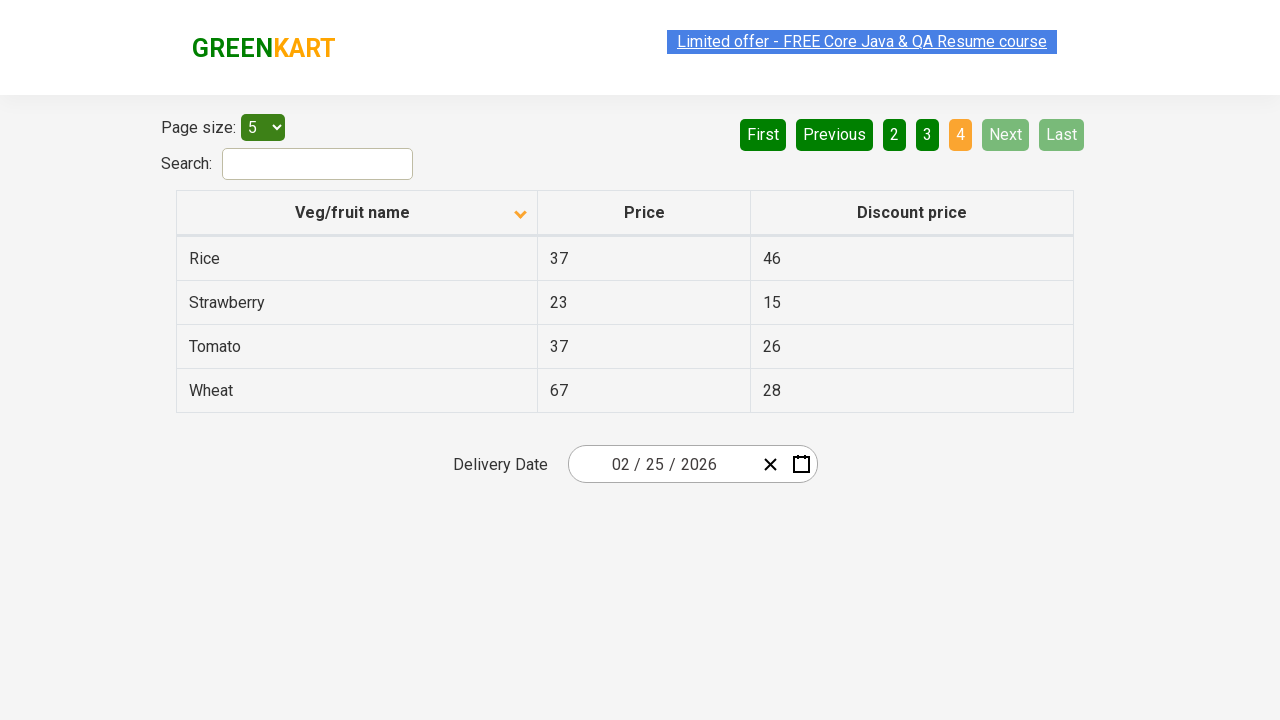

Retrieved all rows from first column on current page
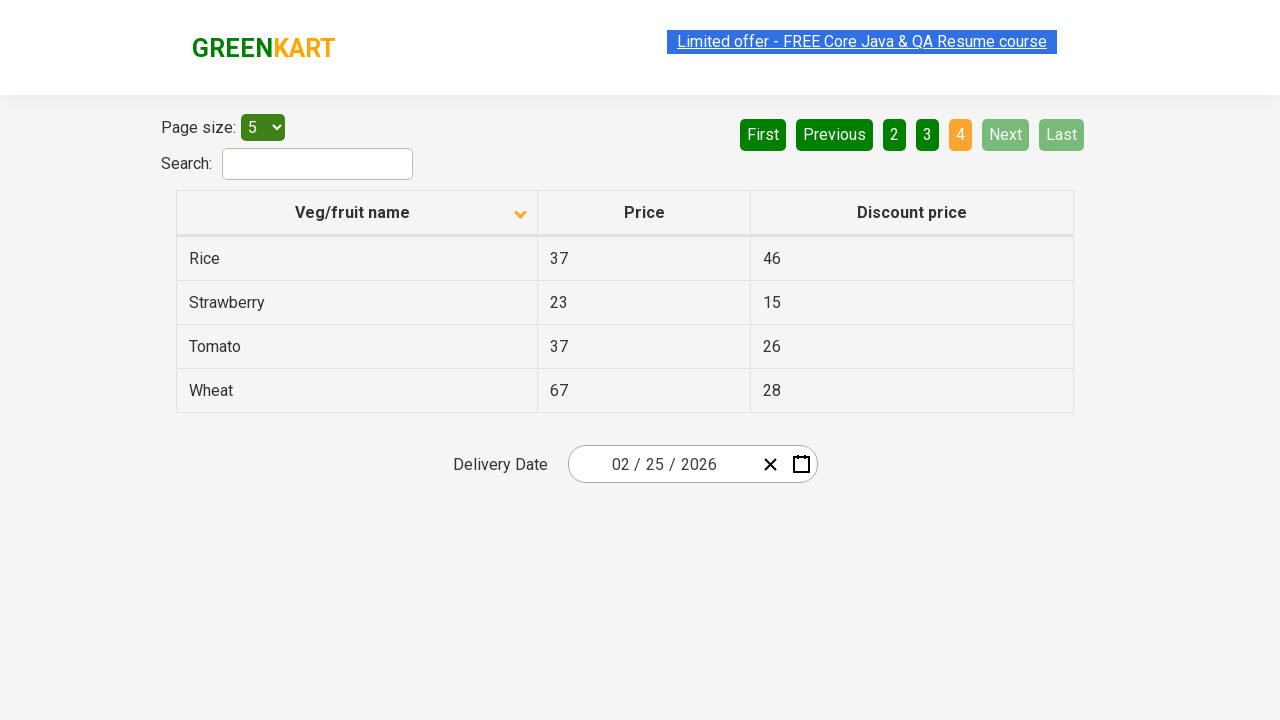

Found 'Rice' item and retrieved its price: 37
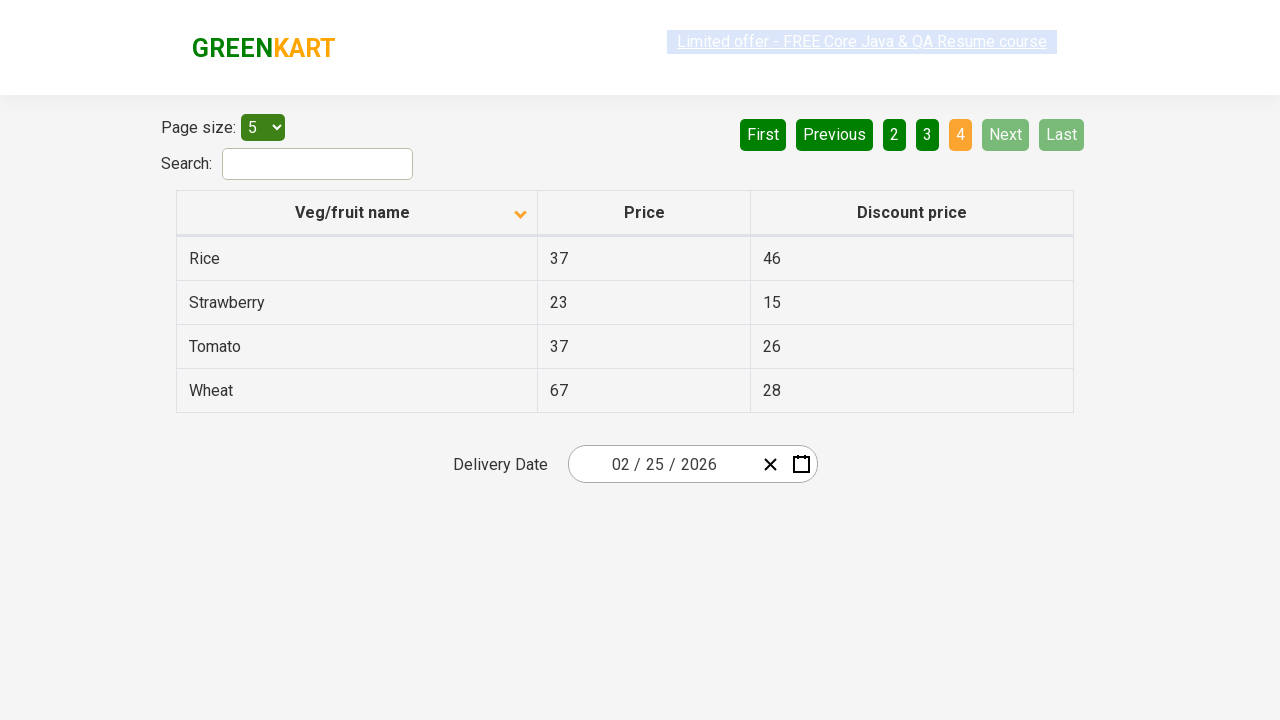

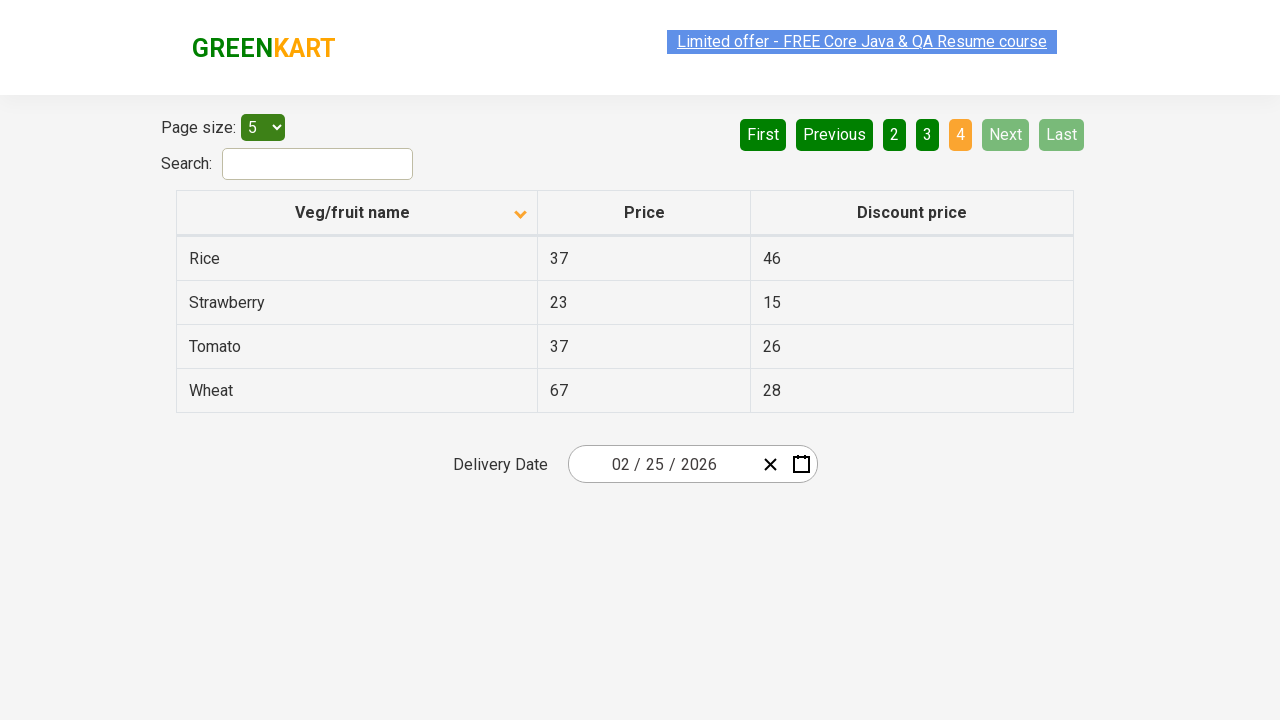